Tests prompt alert functionality by clicking a button to trigger a prompt dialog, entering text into the prompt, and accepting it

Starting URL: https://training-support.net/webelements/alerts

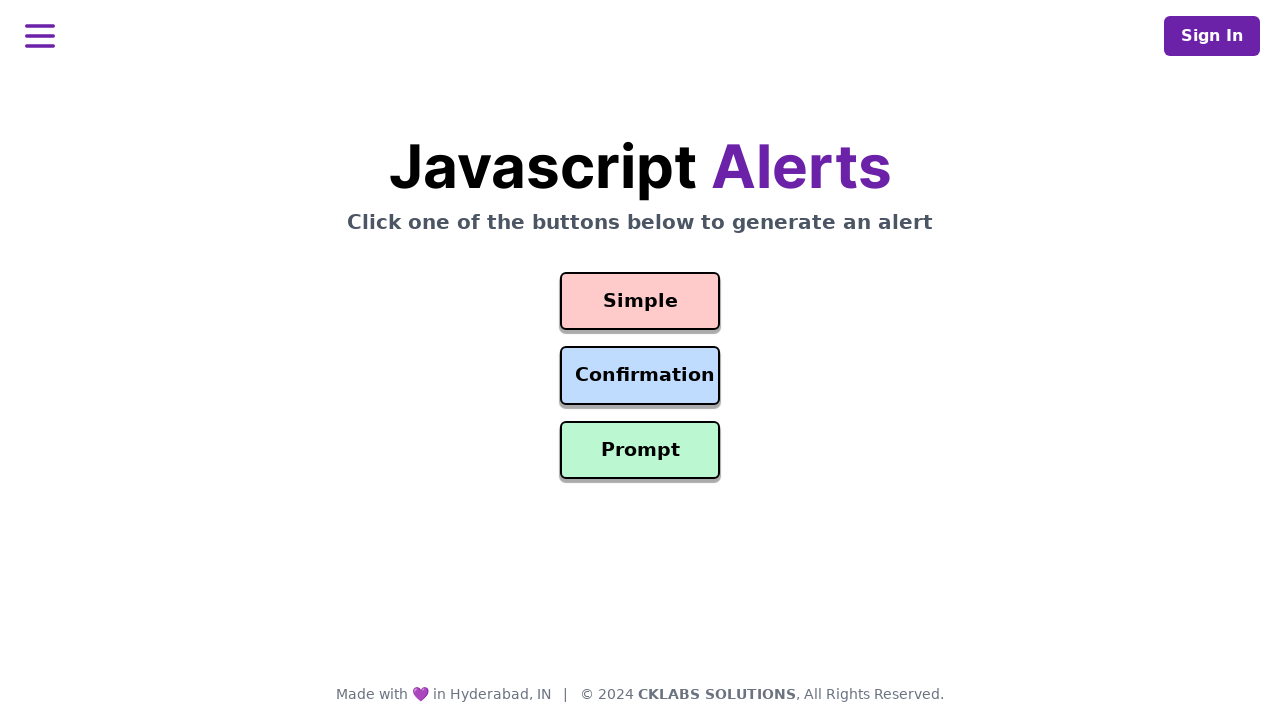

Set up dialog event handler for prompt alert
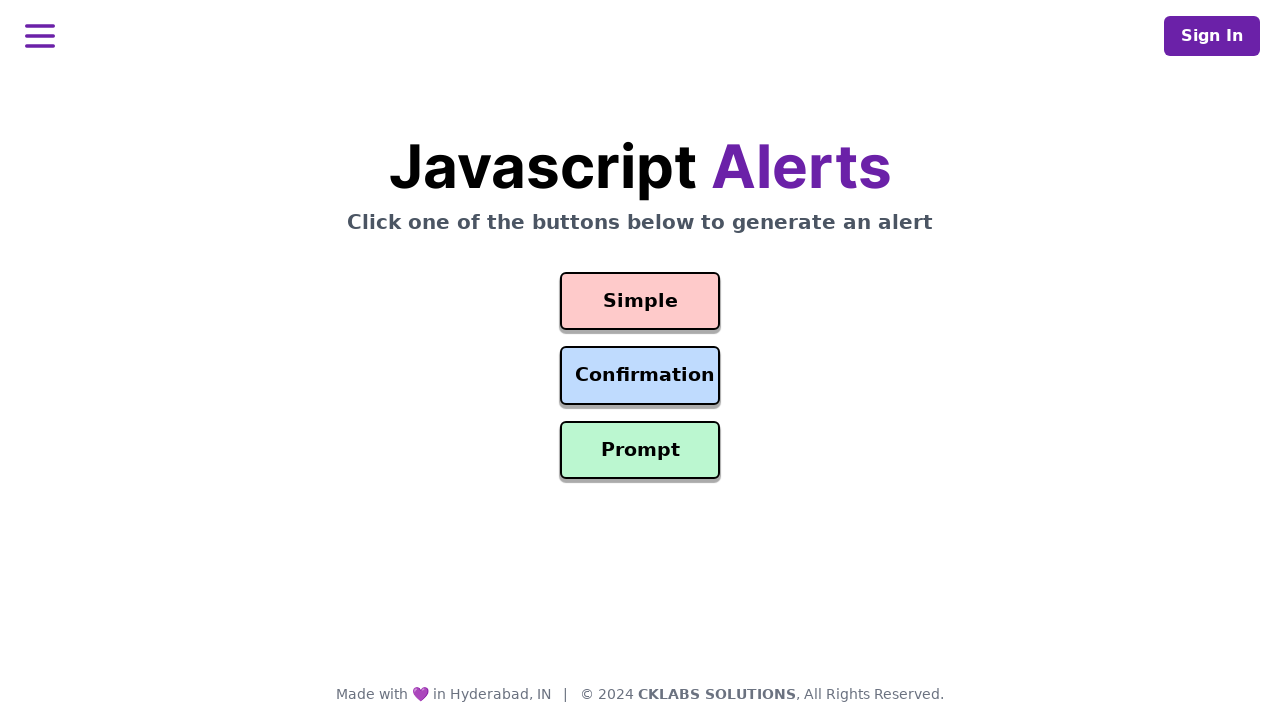

Clicked prompt button to trigger alert dialog at (640, 450) on #prompt
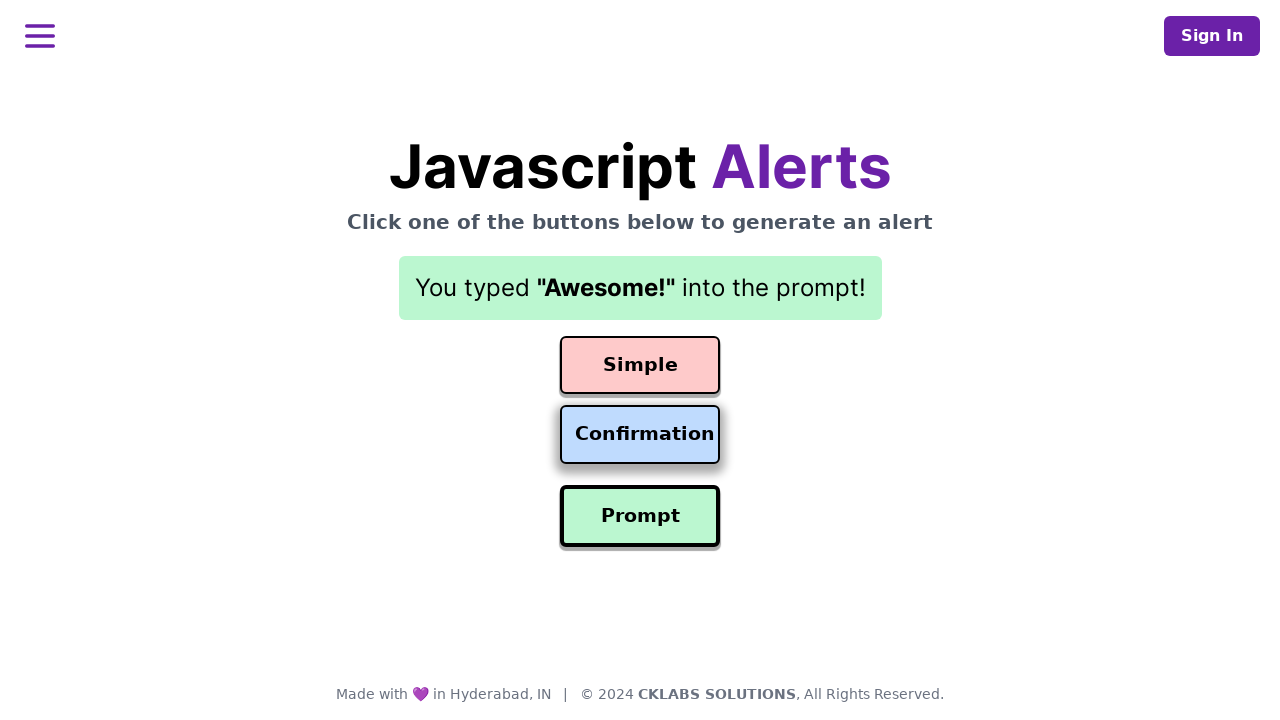

Waited for prompt dialog to be processed
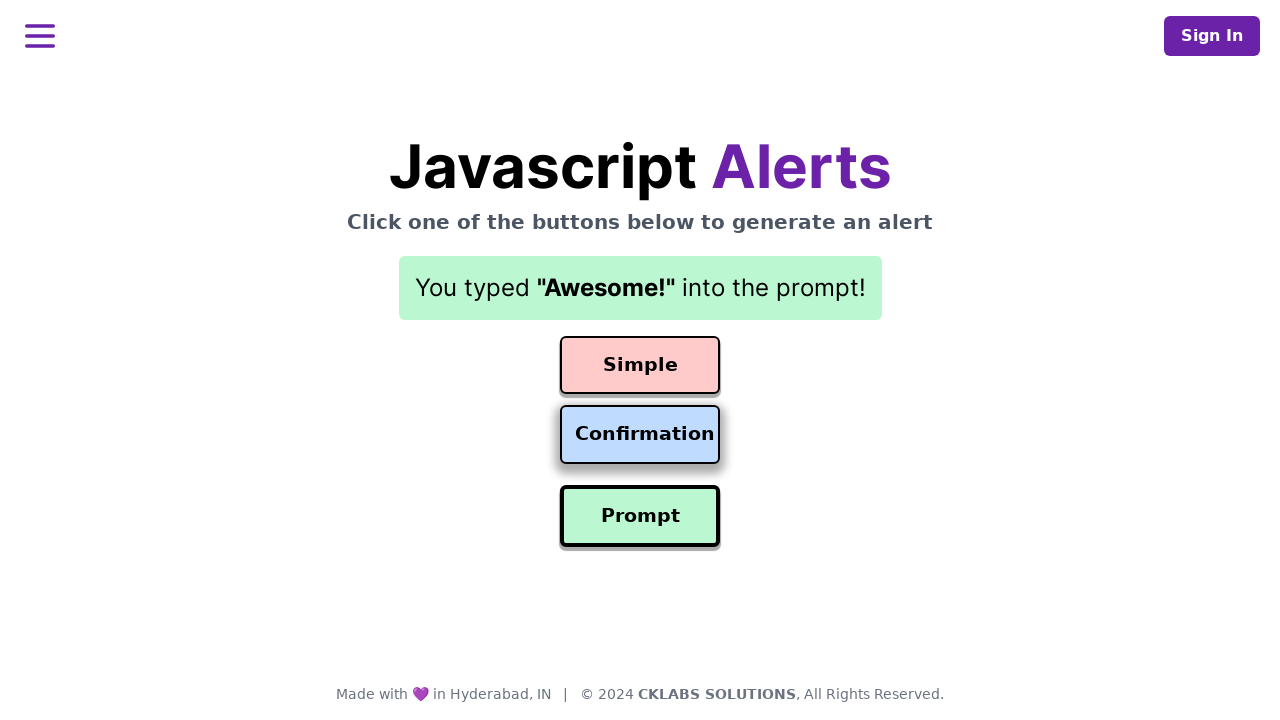

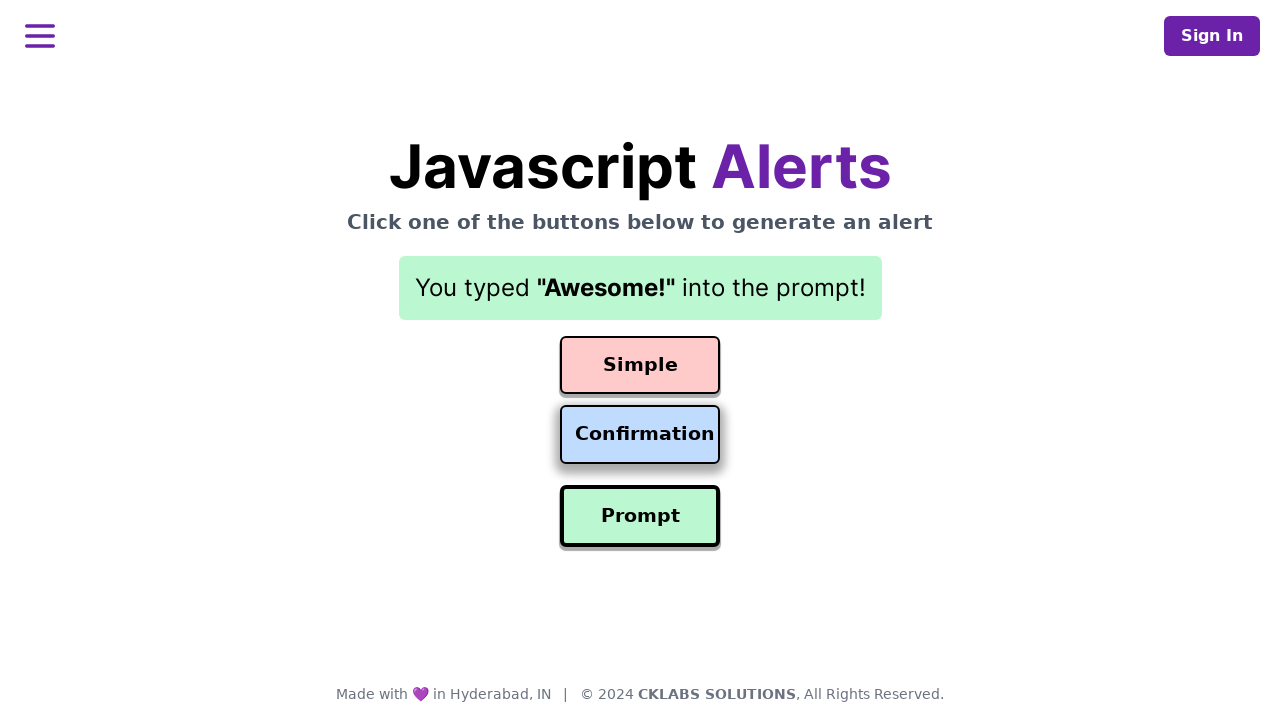